Navigates to GlobalsQA demo site and scrolls down the page by 500 pixels using JavaScript execution

Starting URL: https://www.globalsqa.com/demo-site/

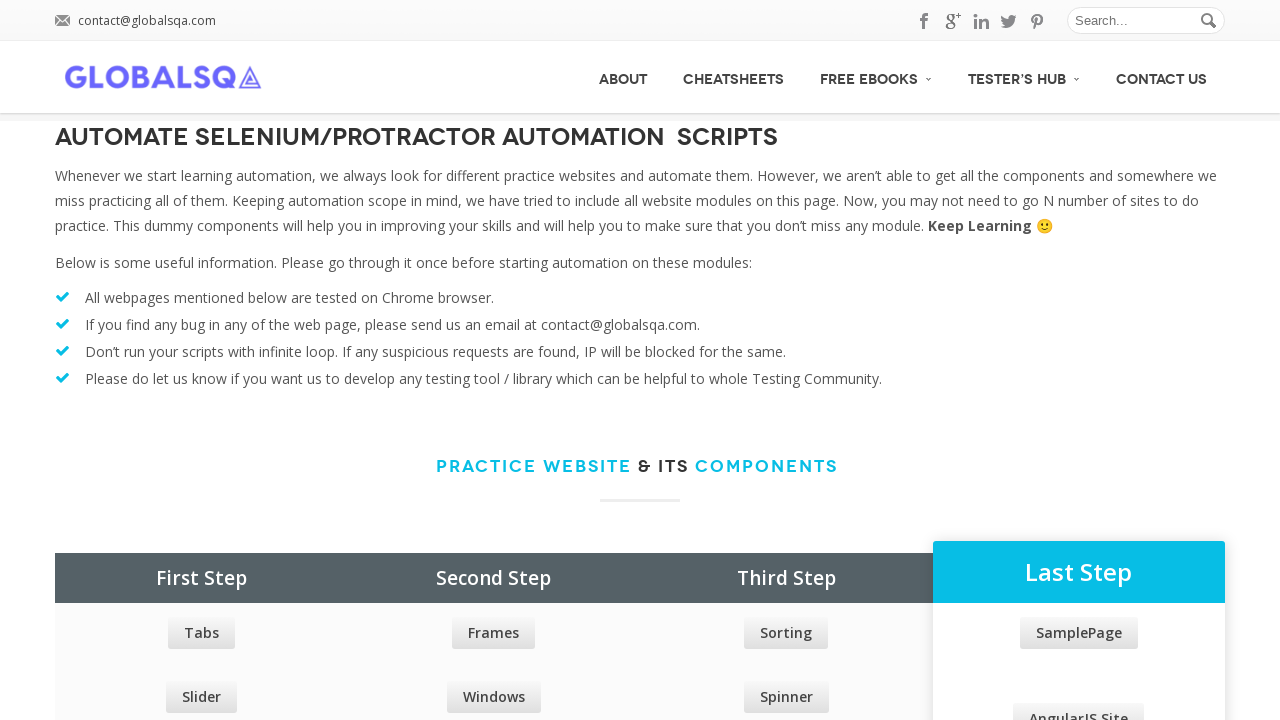

Navigated to GlobalsQA demo site
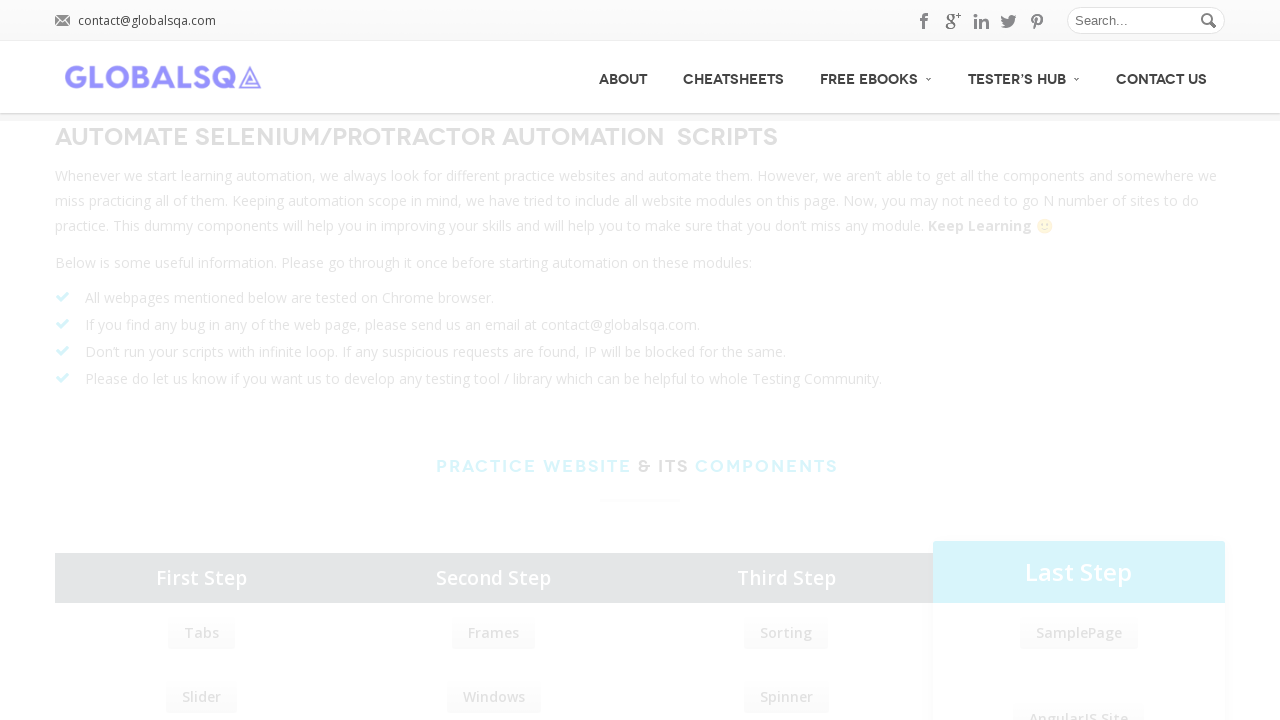

Scrolled down the page by 500 pixels using JavaScript
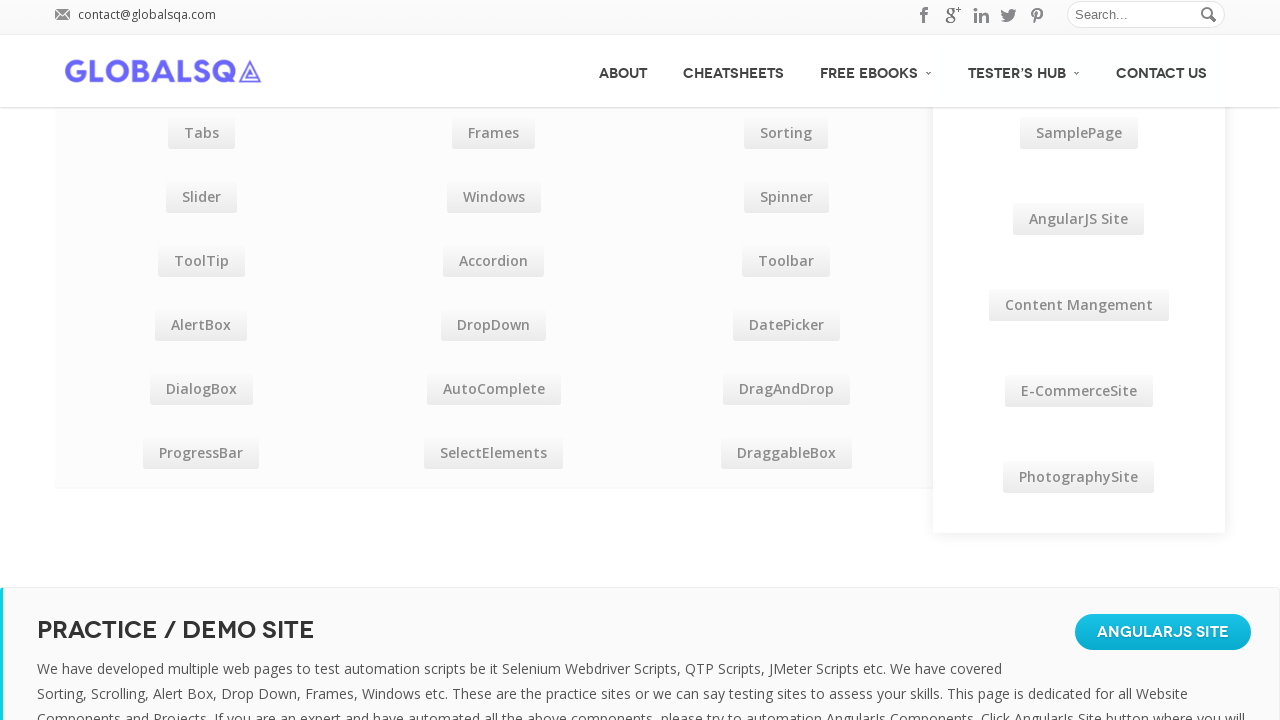

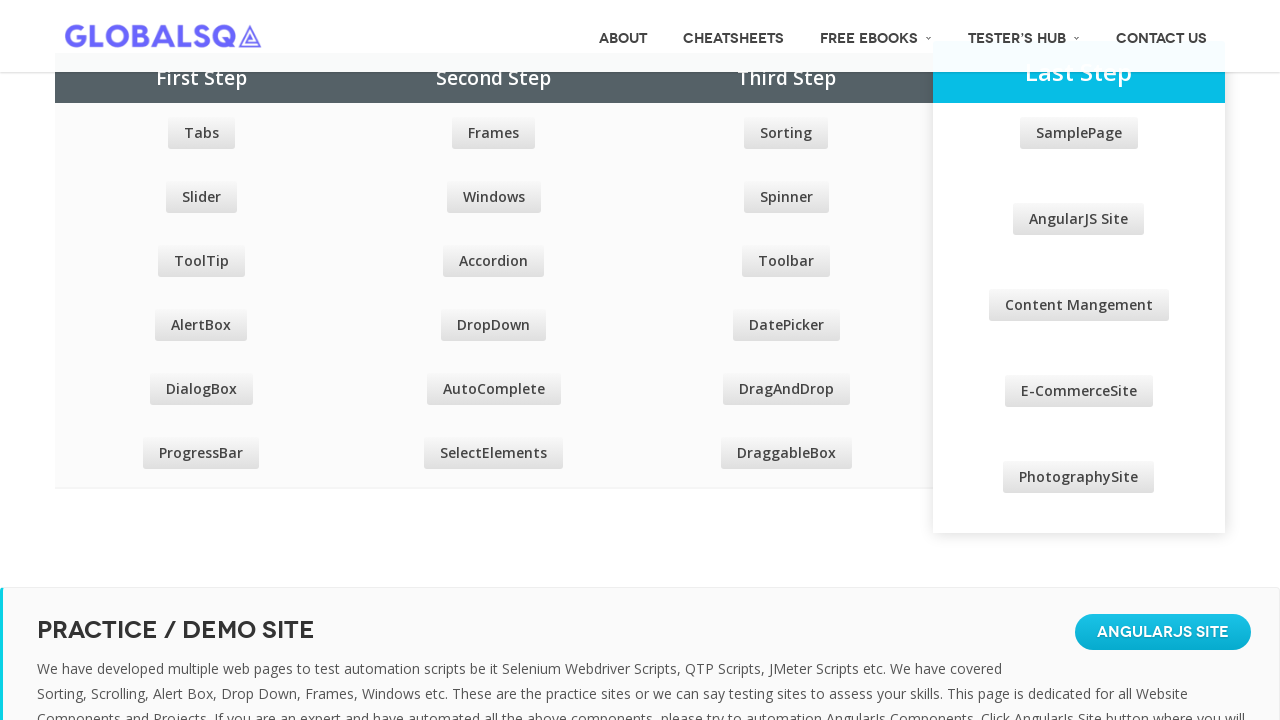